Tests email field validation by first entering an invalid email to trigger an error, then entering a valid email to verify the error disappears

Starting URL: https://osstep.github.io/action_fill

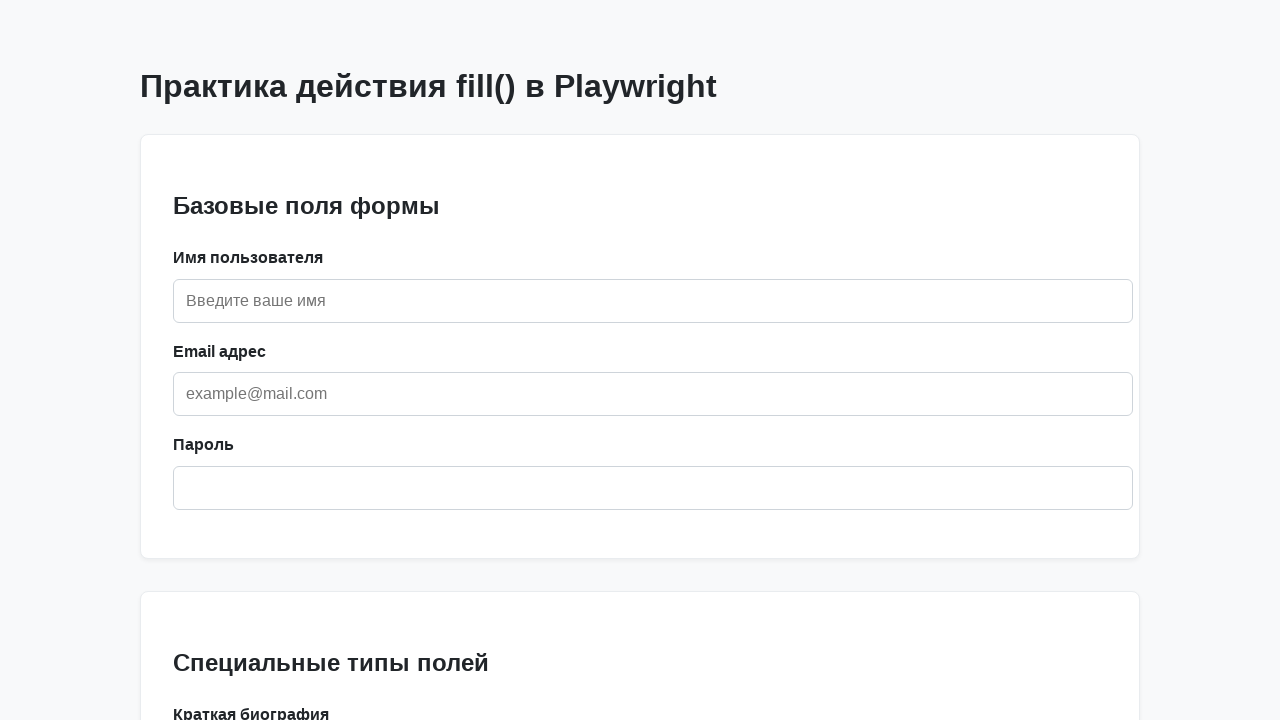

Located email input field by placeholder 'example@mail.com'
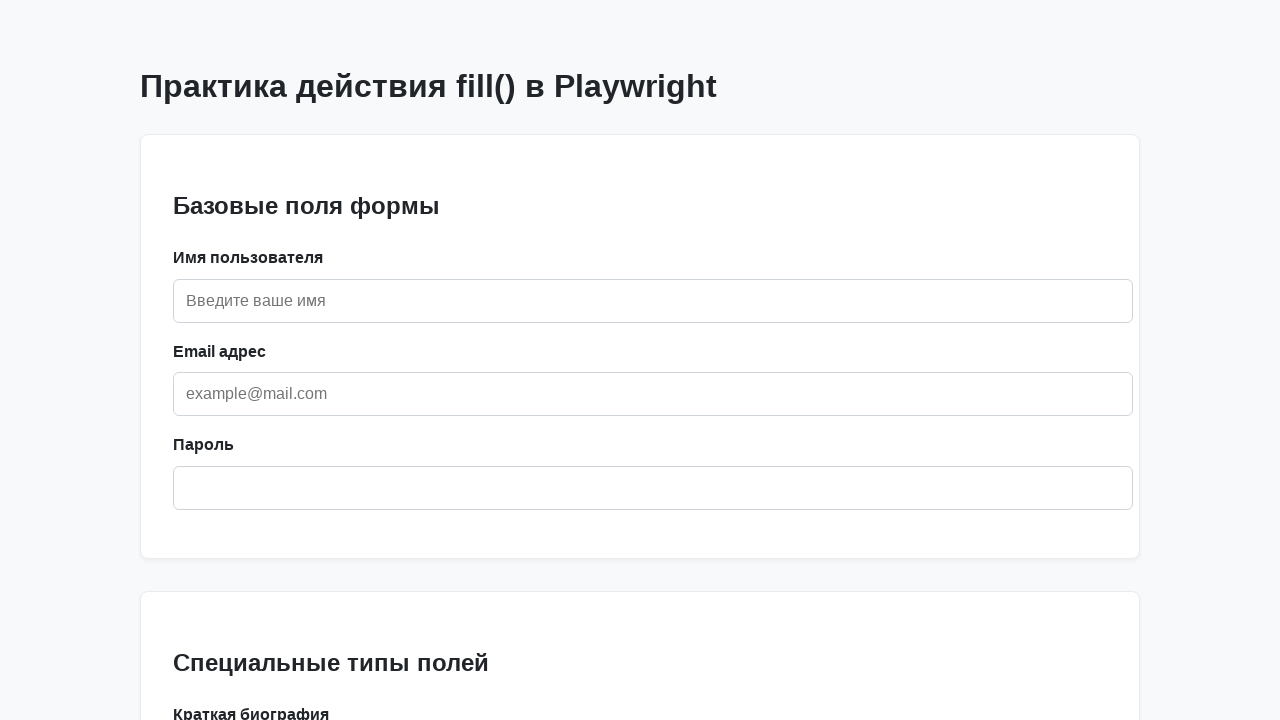

Located error message element 'Введите корректный email'
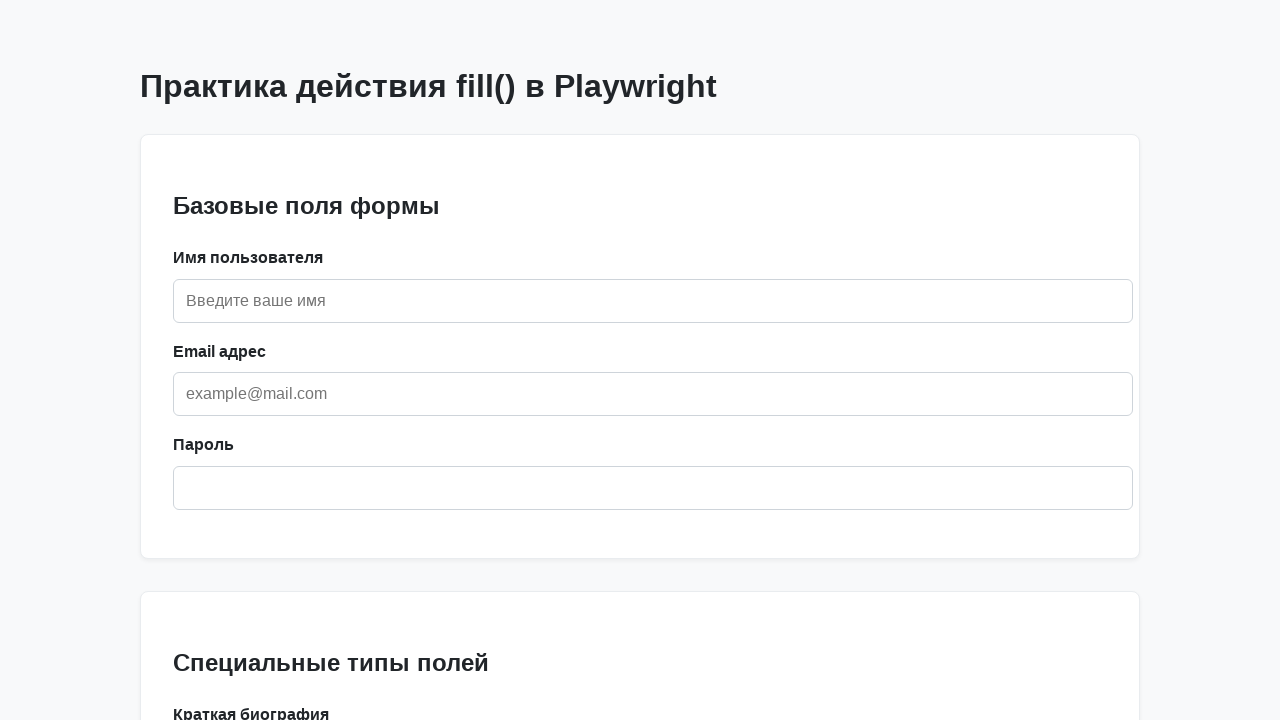

Filled email field with invalid email 'invalid-email' (missing @) on internal:attr=[placeholder="example@mail.com"i]
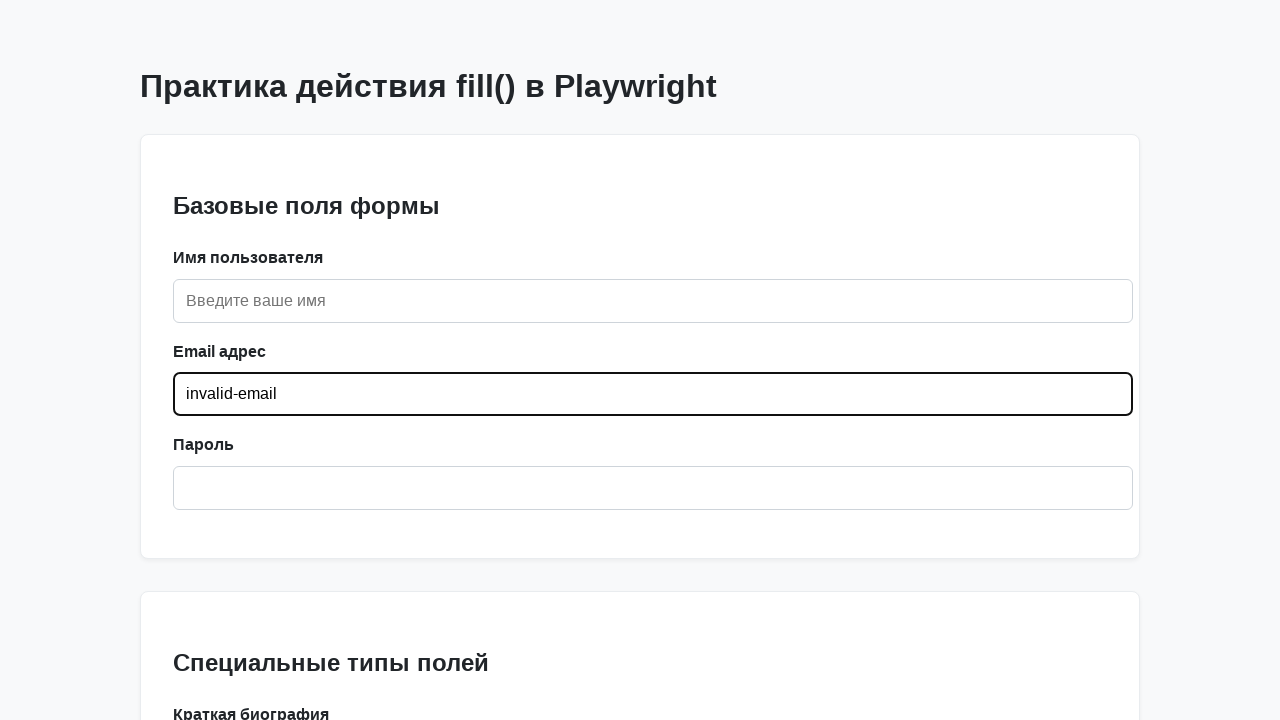

Blurred email field to trigger validation
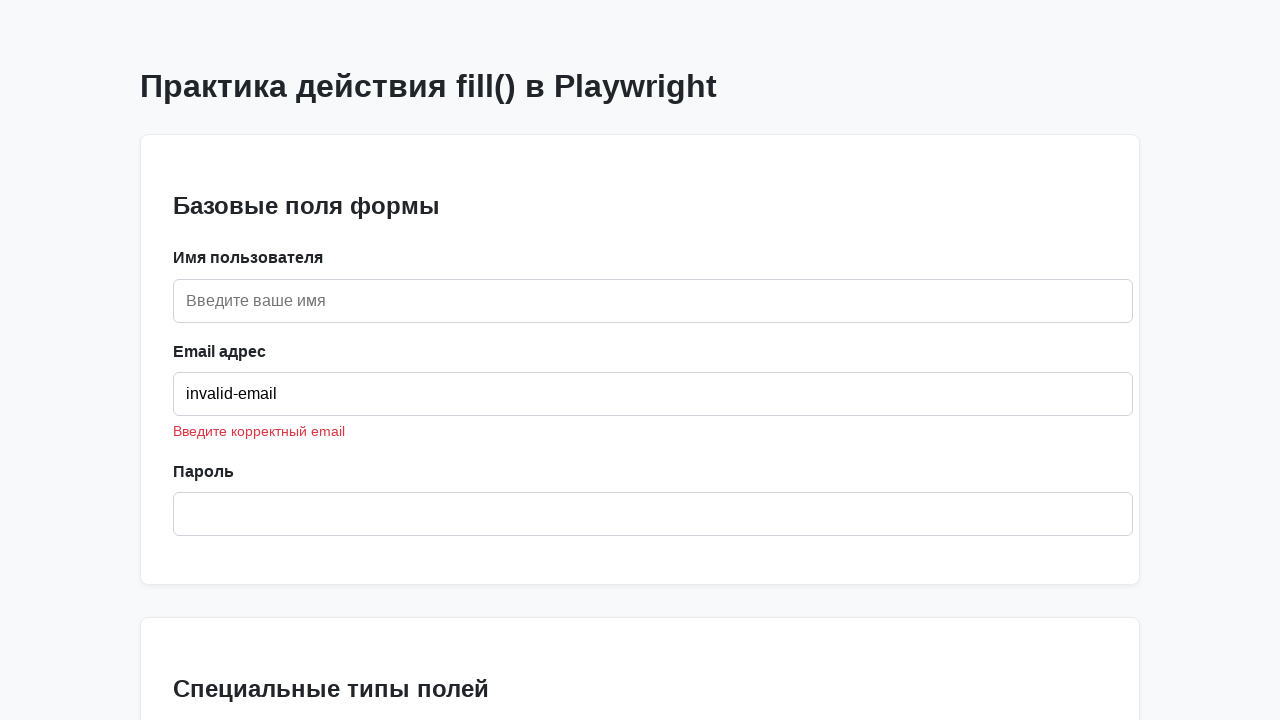

Verified error message is visible for invalid email
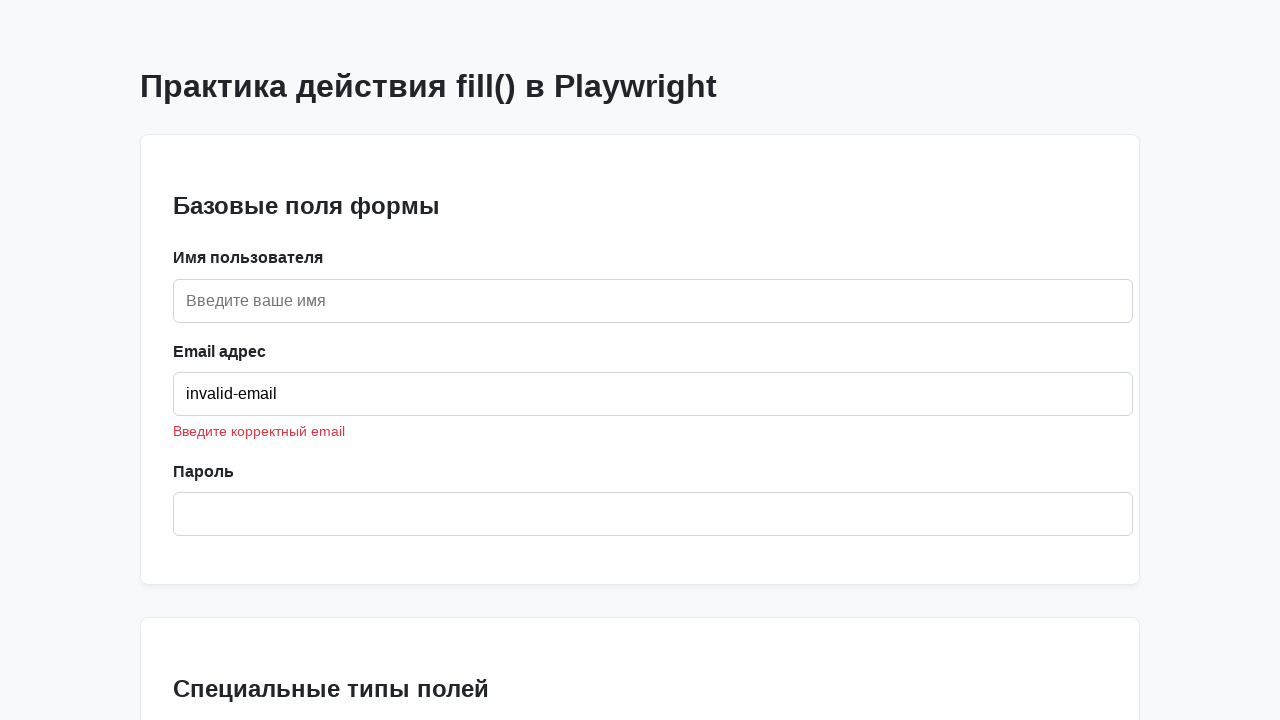

Filled email field with valid email 'valid@example.com' on internal:attr=[placeholder="example@mail.com"i]
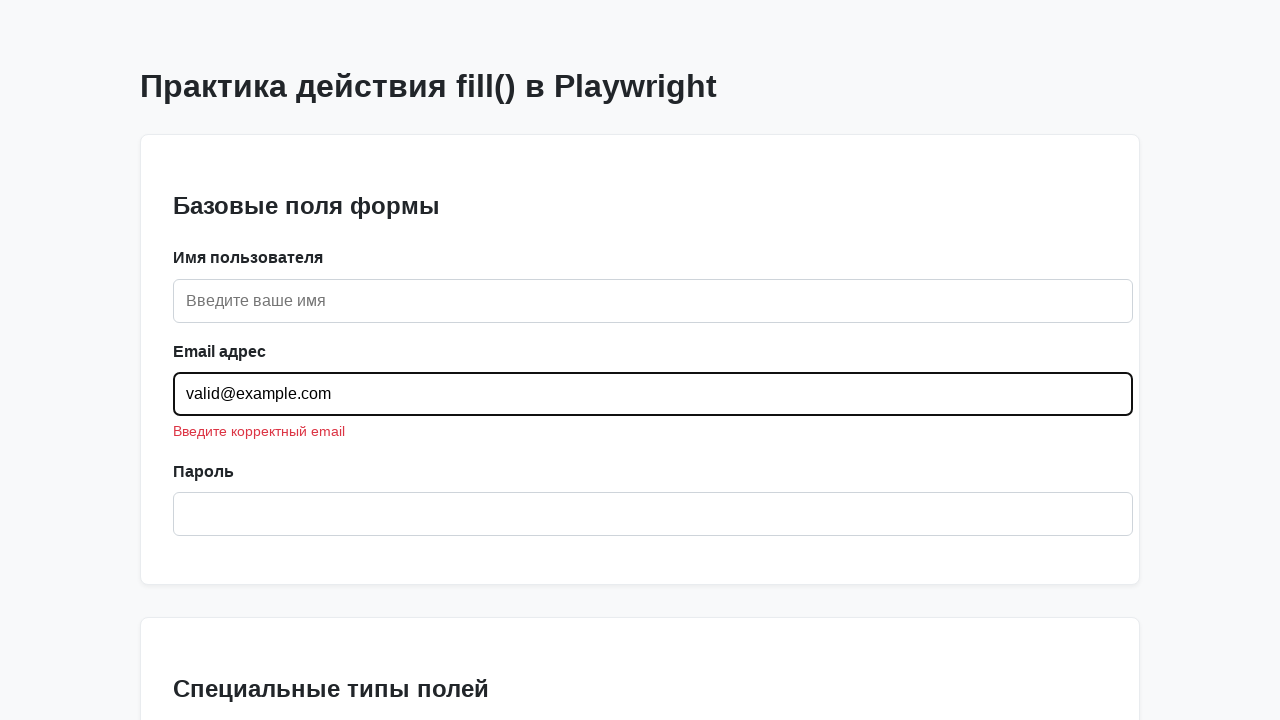

Blurred email field to trigger validation
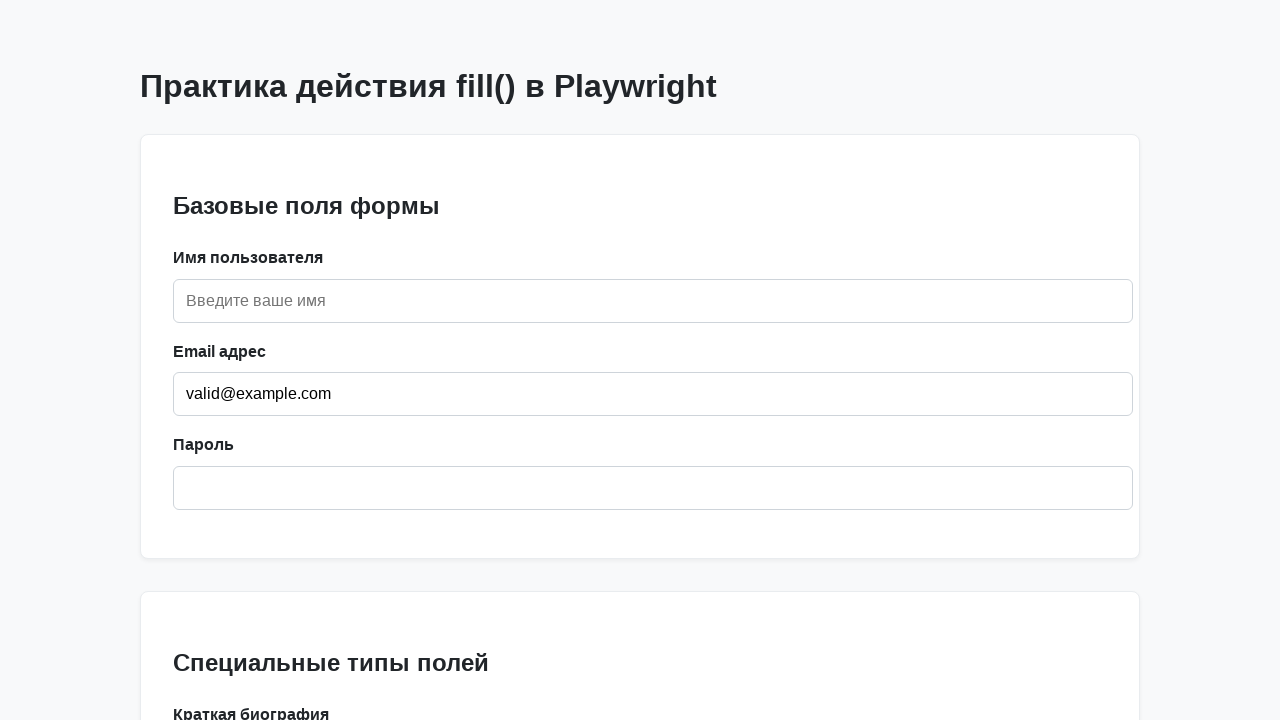

Verified error message is hidden for valid email
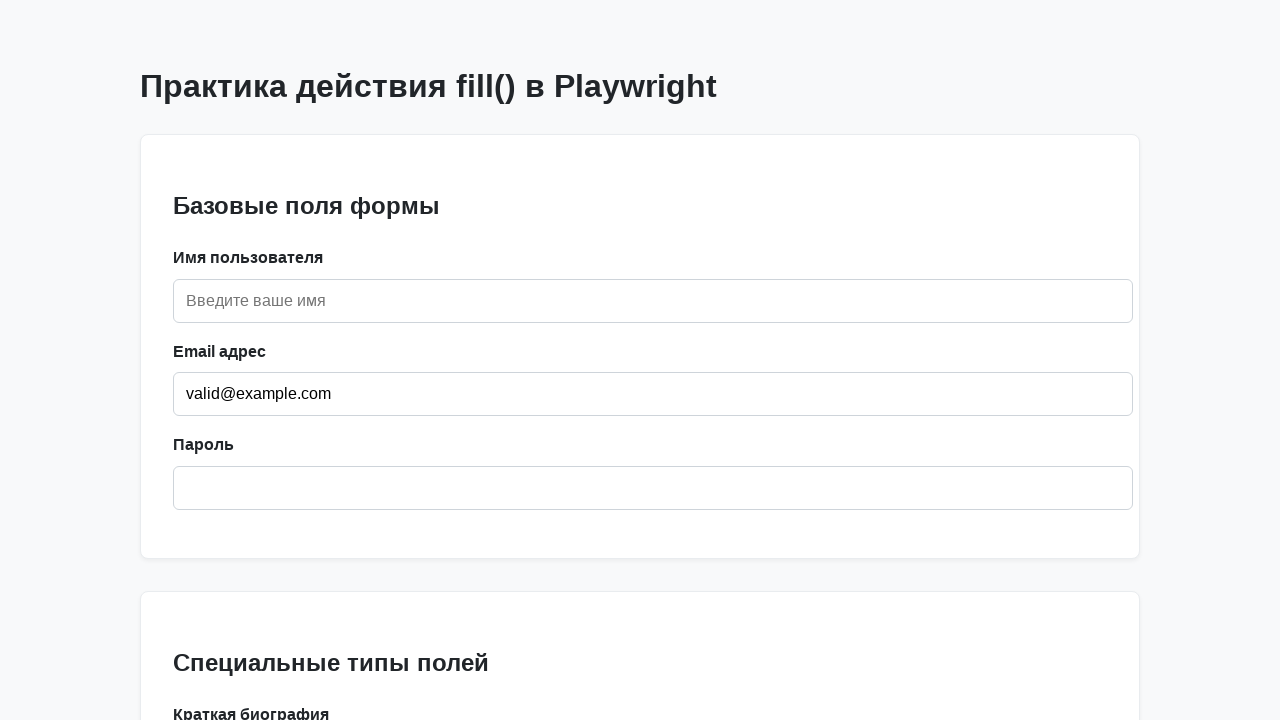

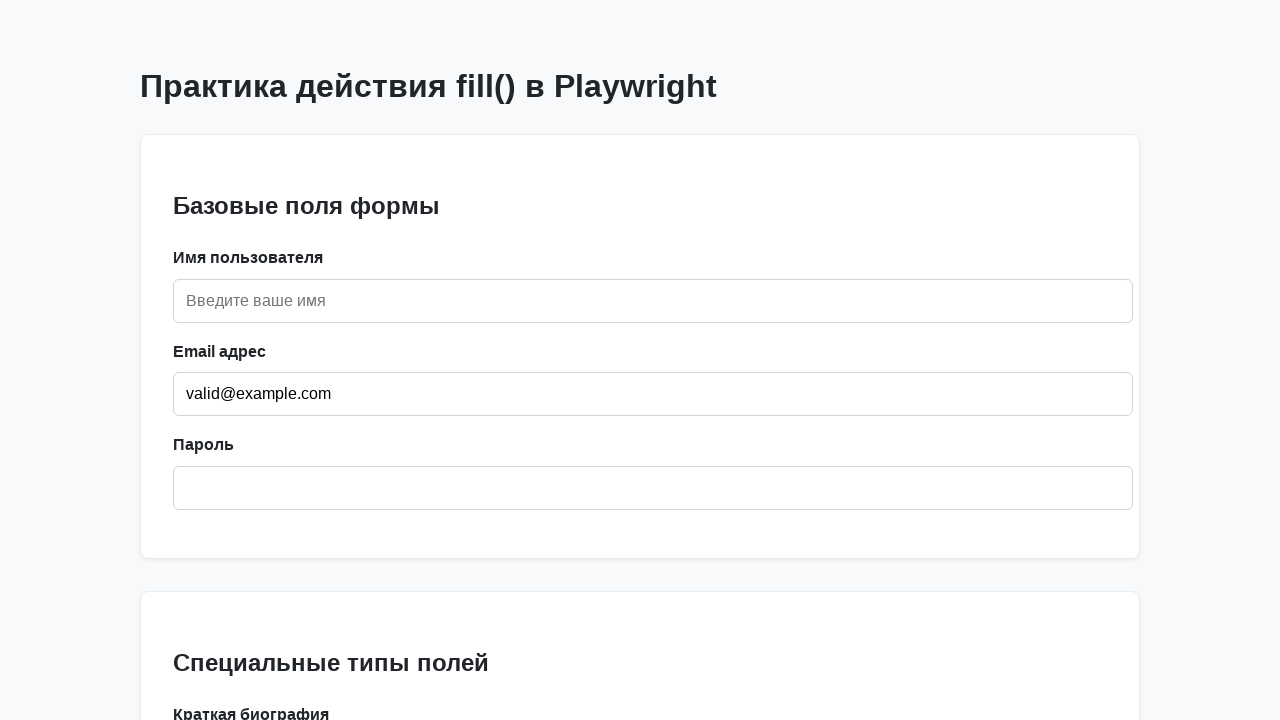